Tests the resource database search functionality by entering a search term and verifying highlighted results appear.

Starting URL: https://www.bentley.com/resources/

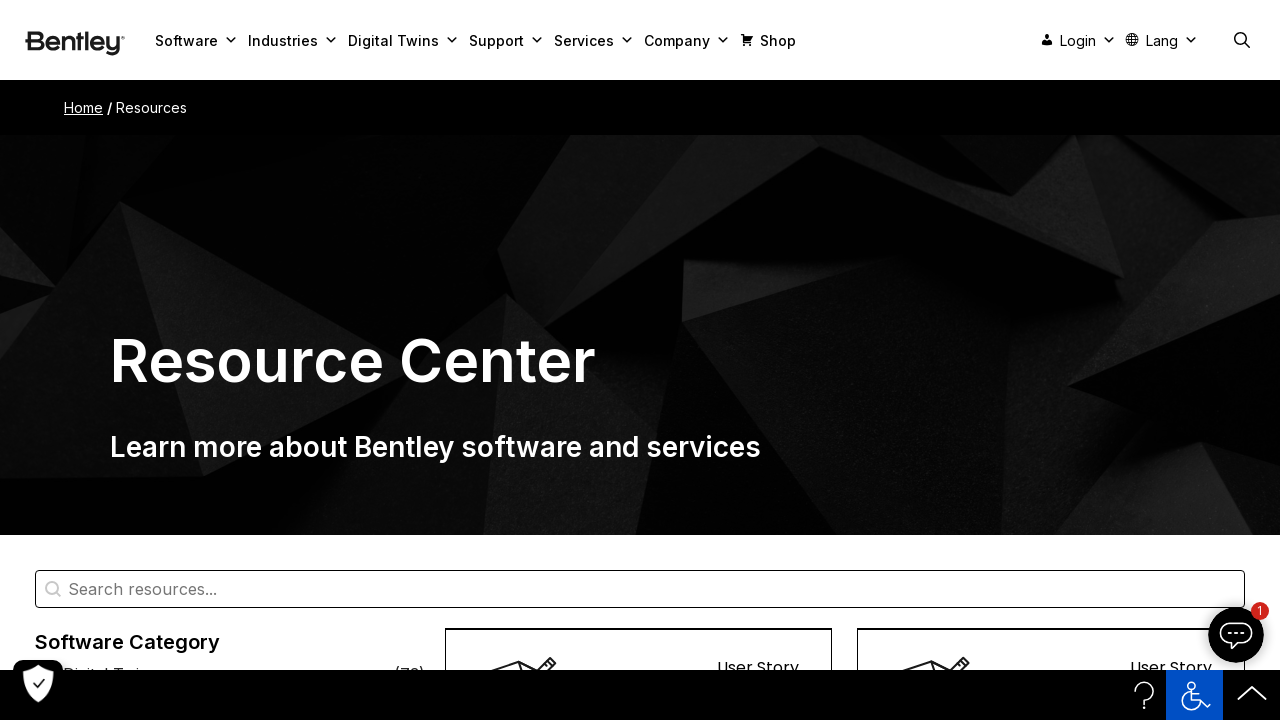

Clicked on page body to activate it at (640, 360) on #post-8848
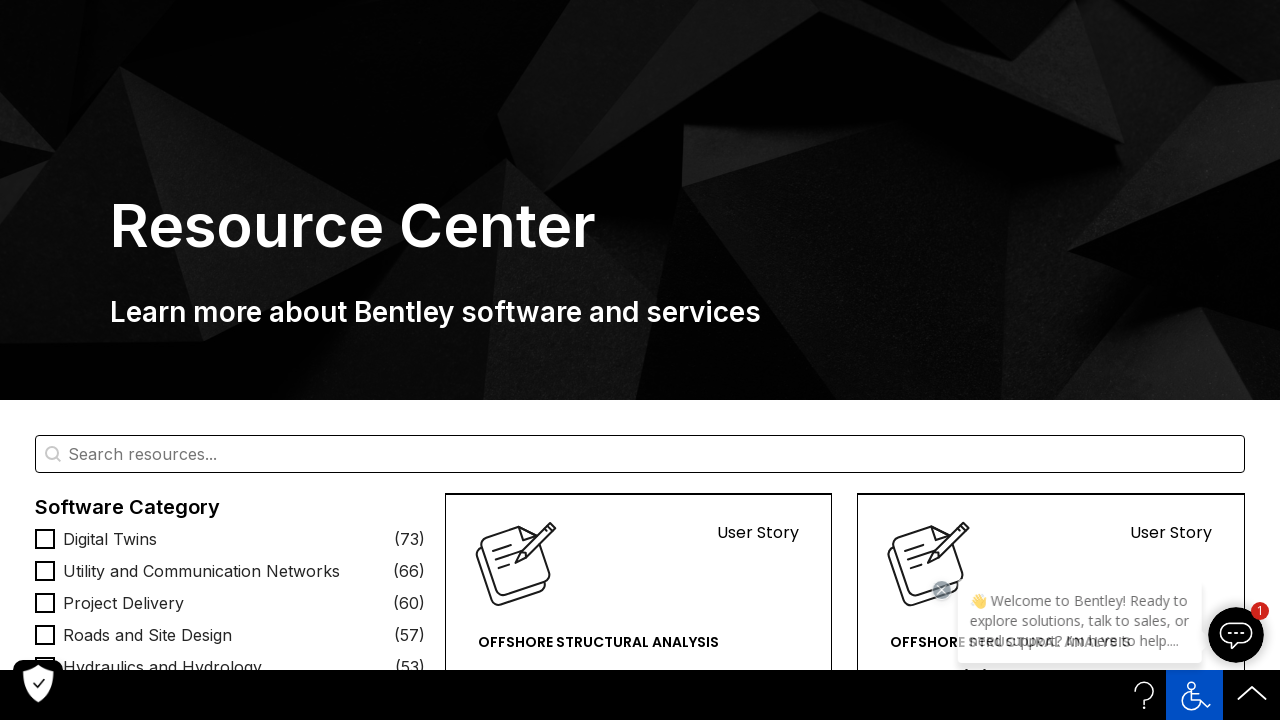

Filled search field with 'utilities' on #post-8848 > div > div > div > section.elementor-section.elementor-top-section.e
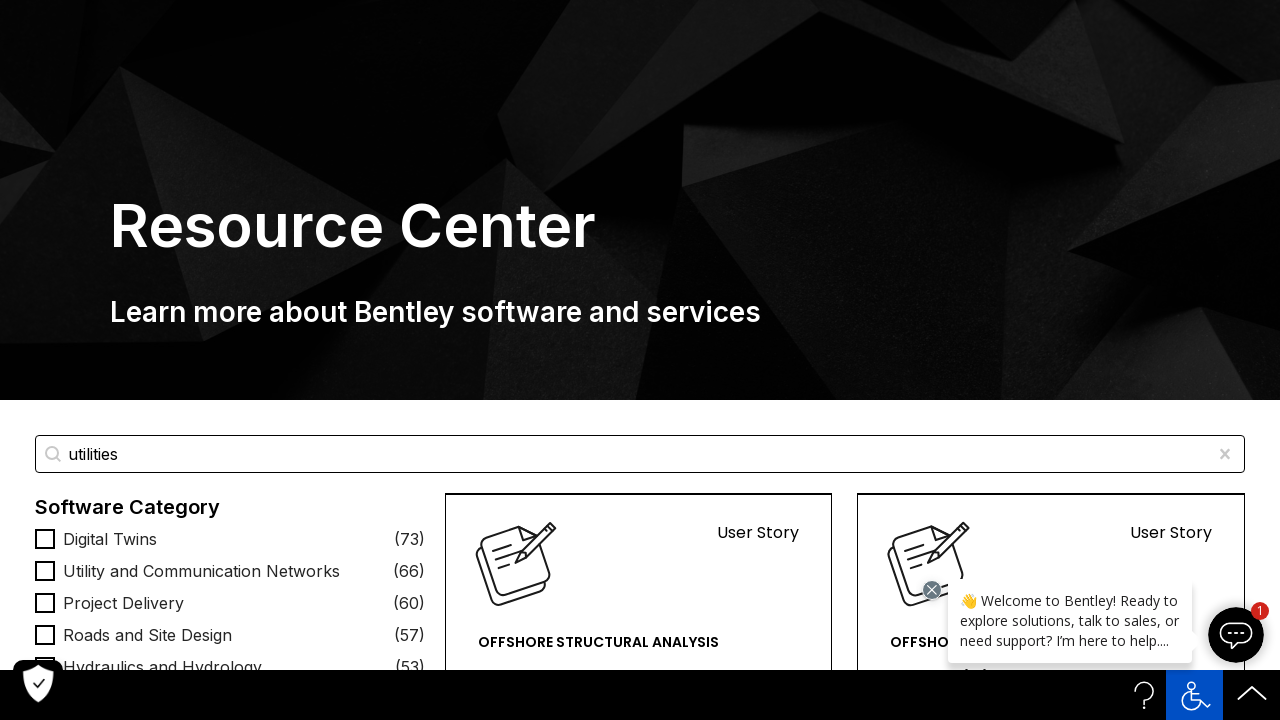

Search results with highlighted terms appeared
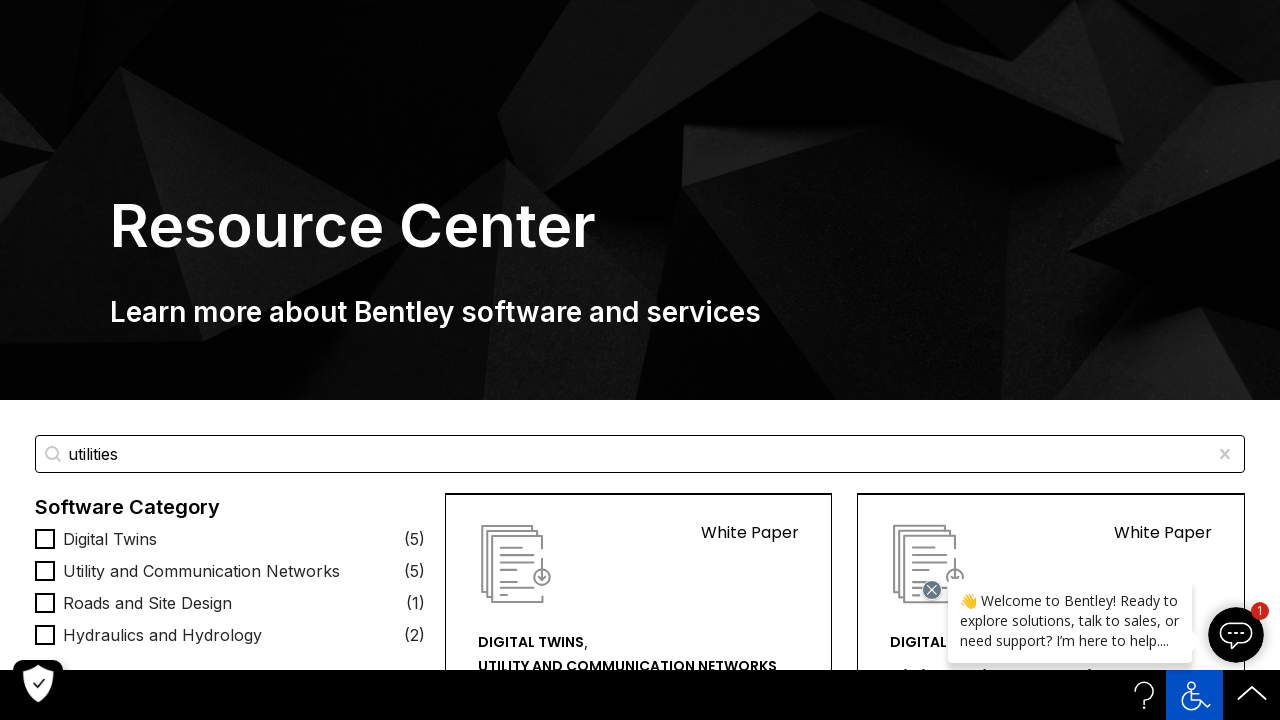

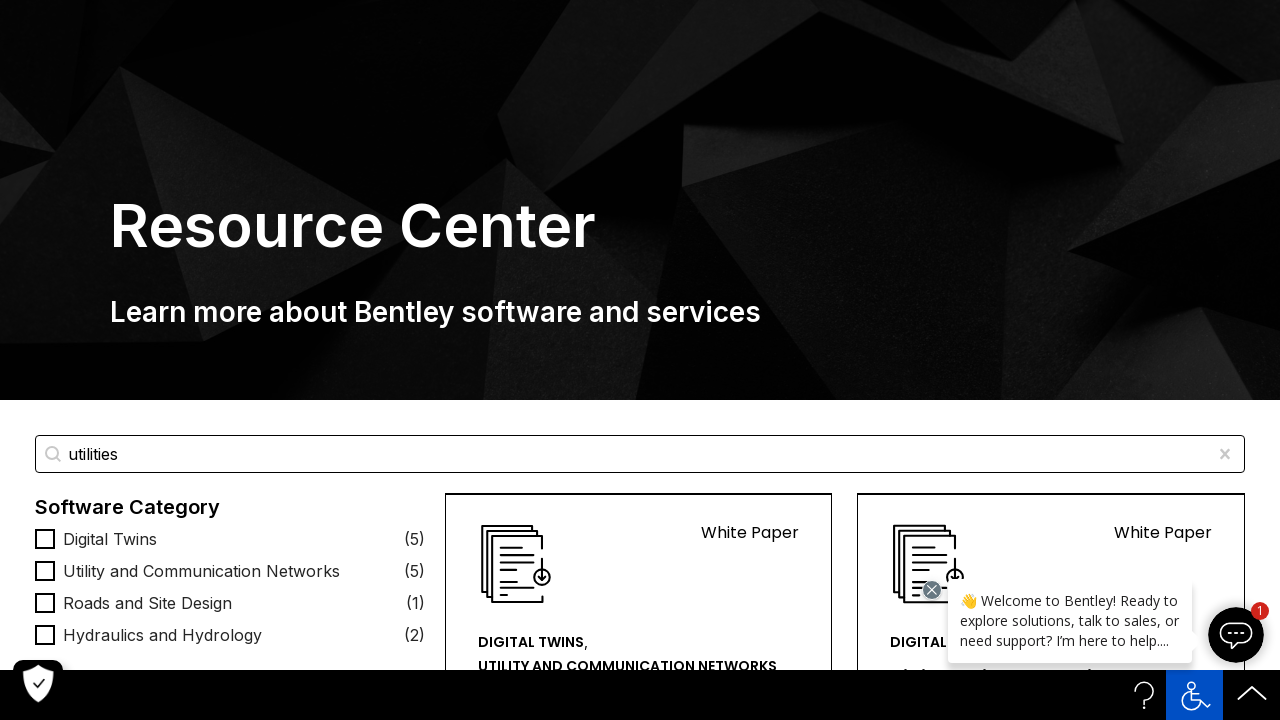